Tests the Python.org search functionality by entering "pycon" in the search box and submitting the search form, then verifying results are returned.

Starting URL: https://www.python.org

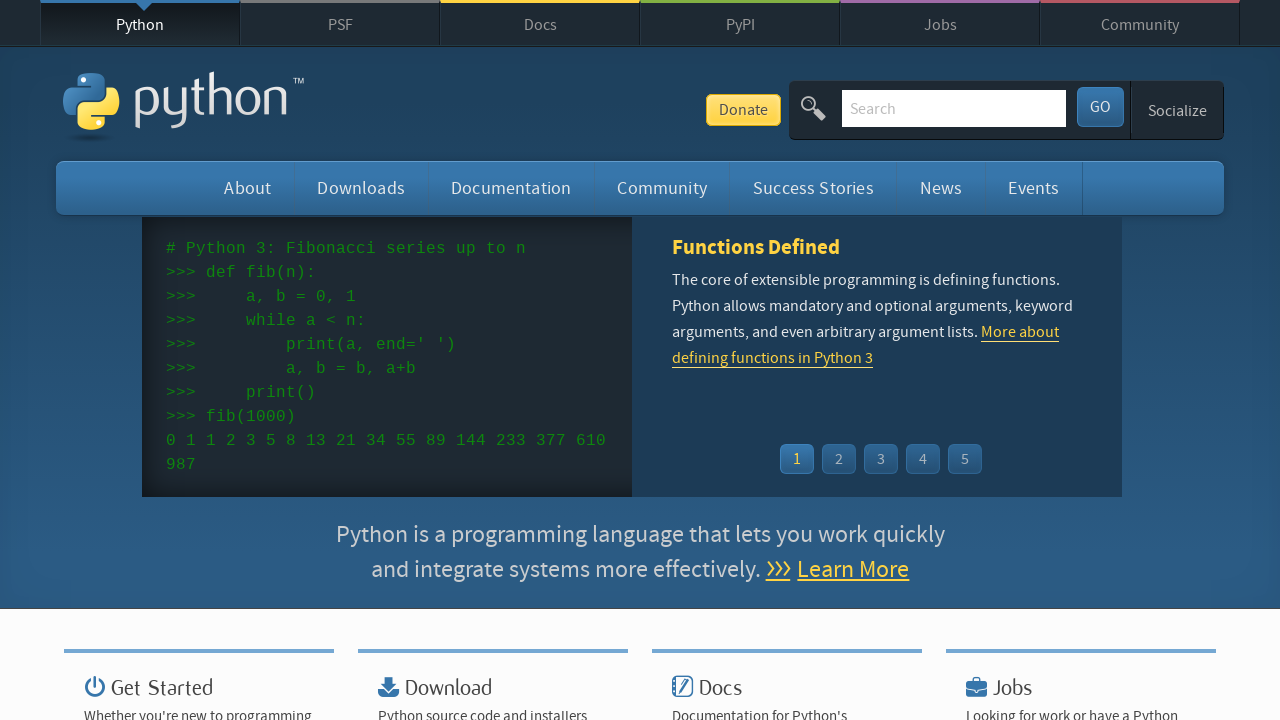

Filled search box with 'pycon' on input[name='q']
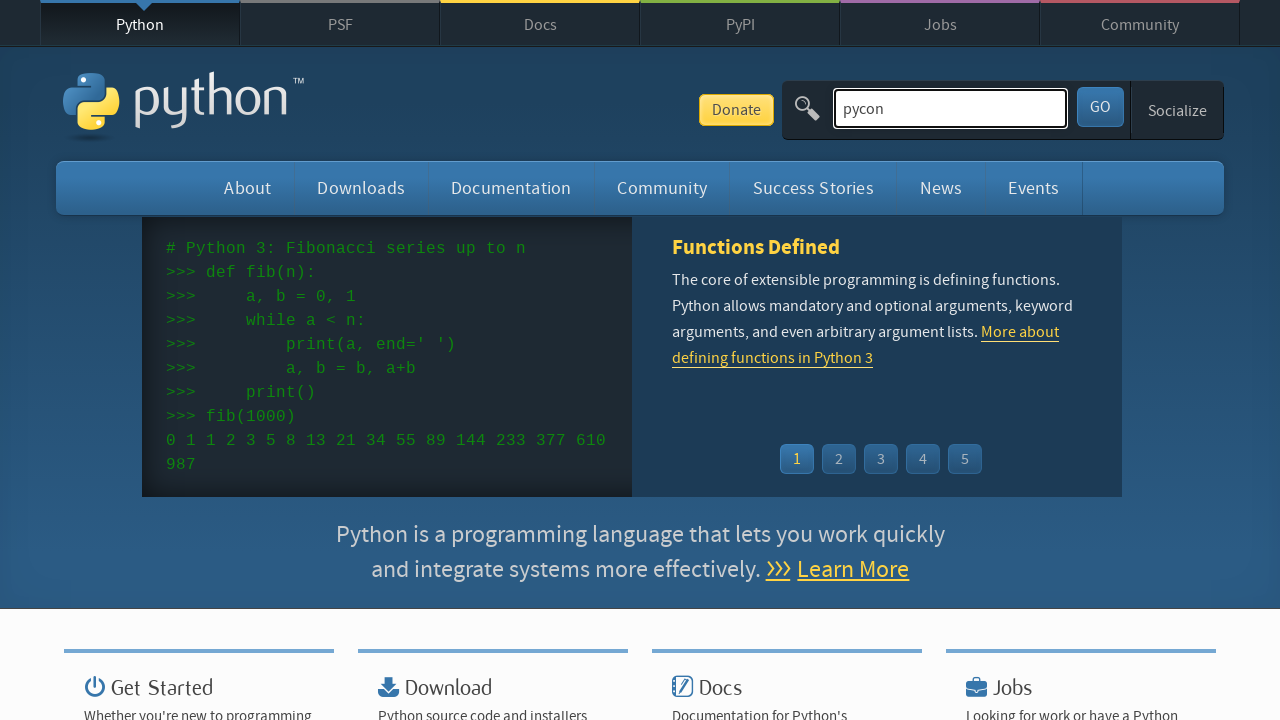

Pressed Enter to submit the search form on input[name='q']
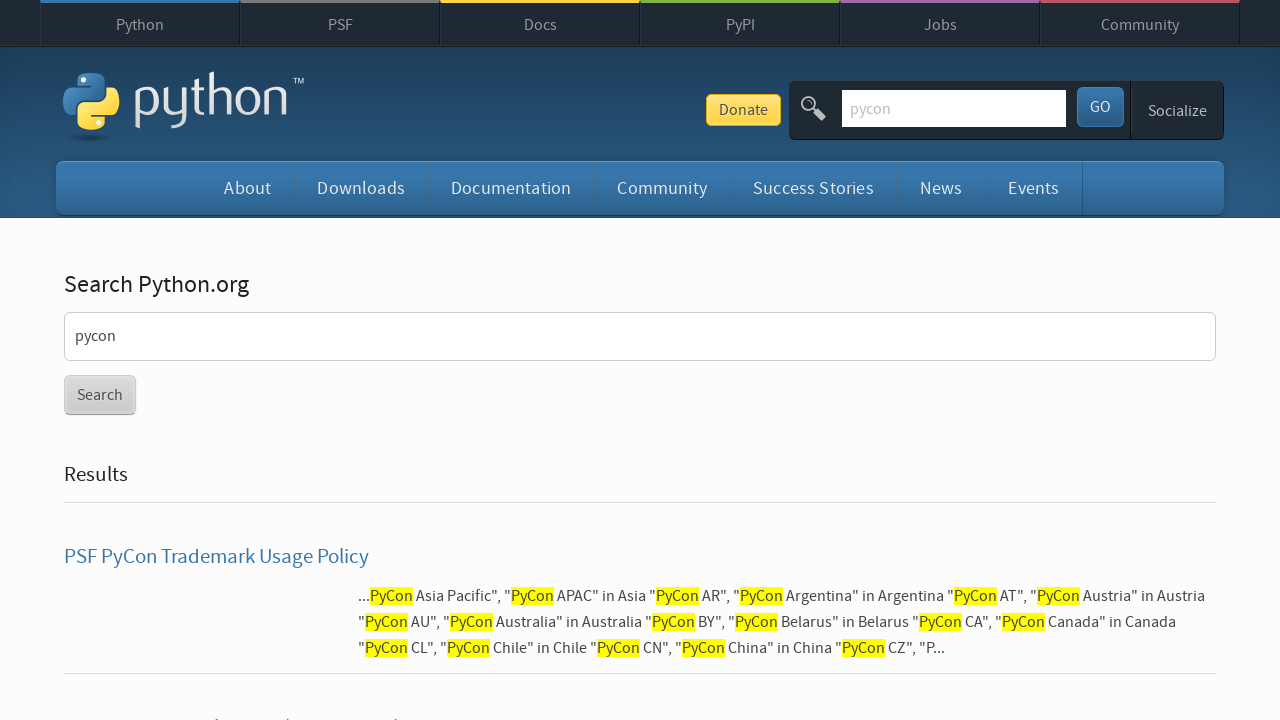

Search results page loaded and network idle
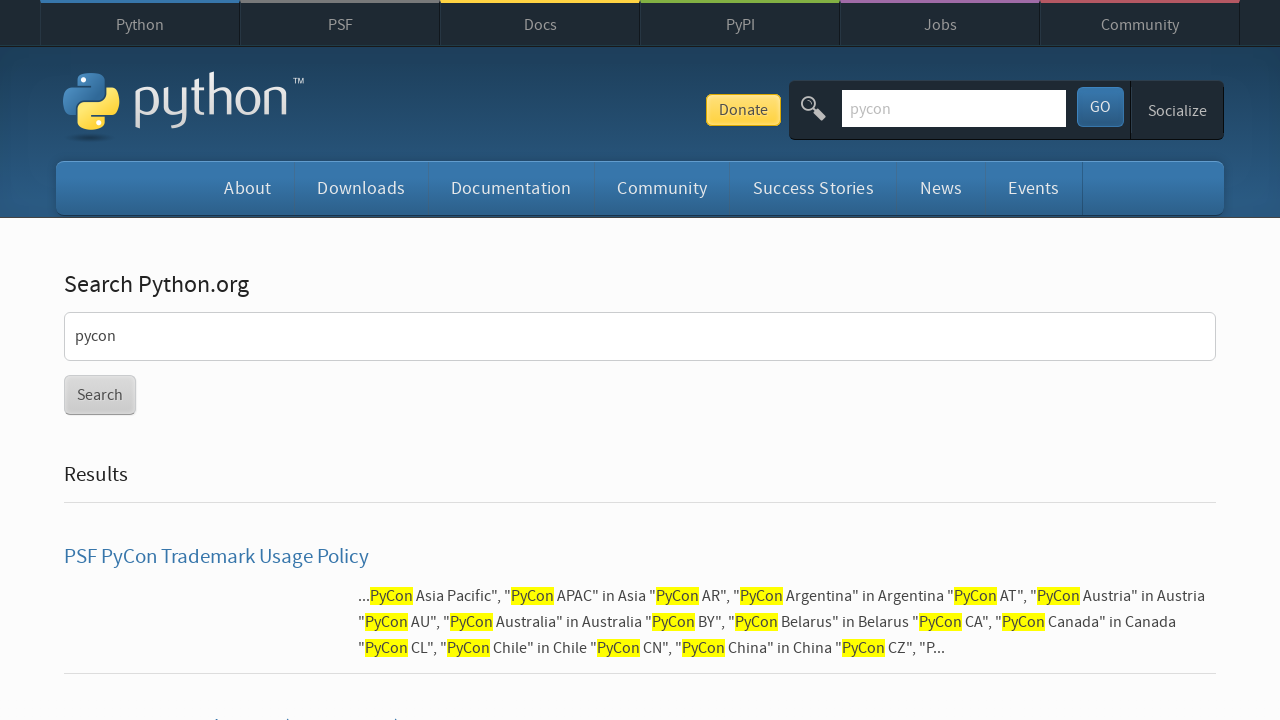

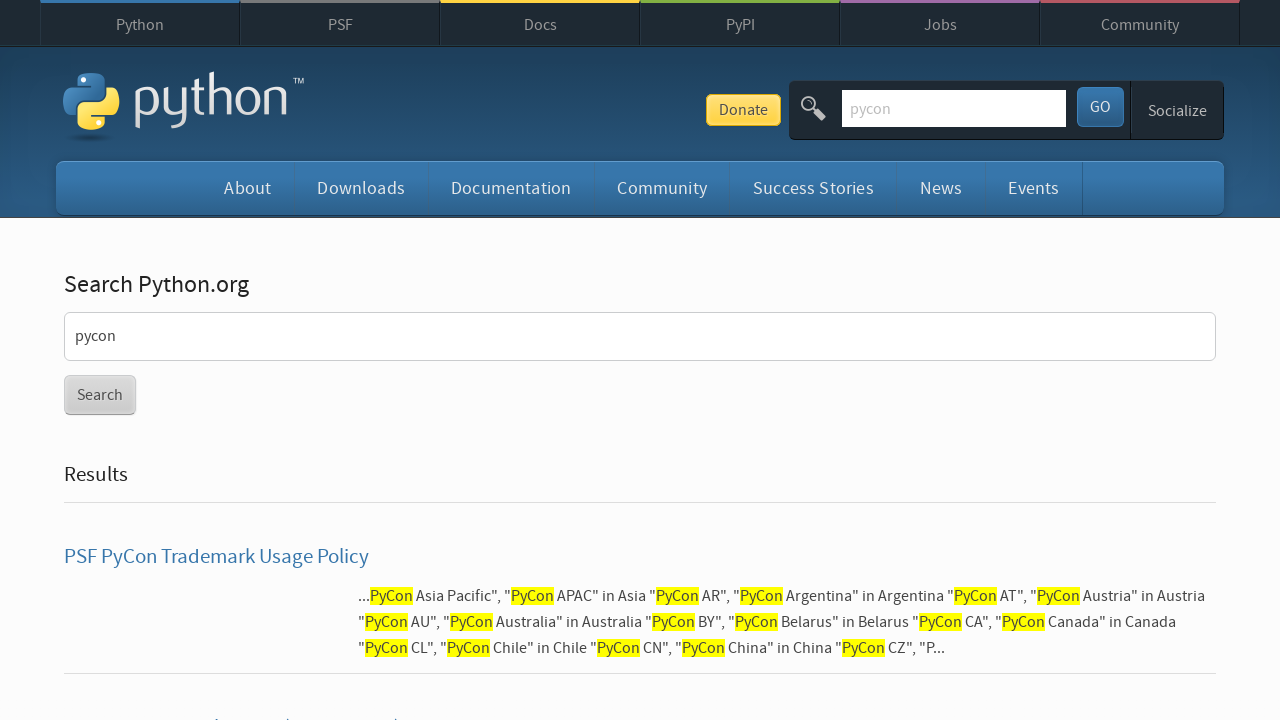